Tests filling the last name field in a registration form

Starting URL: https://demo.automationtesting.in/Register.html

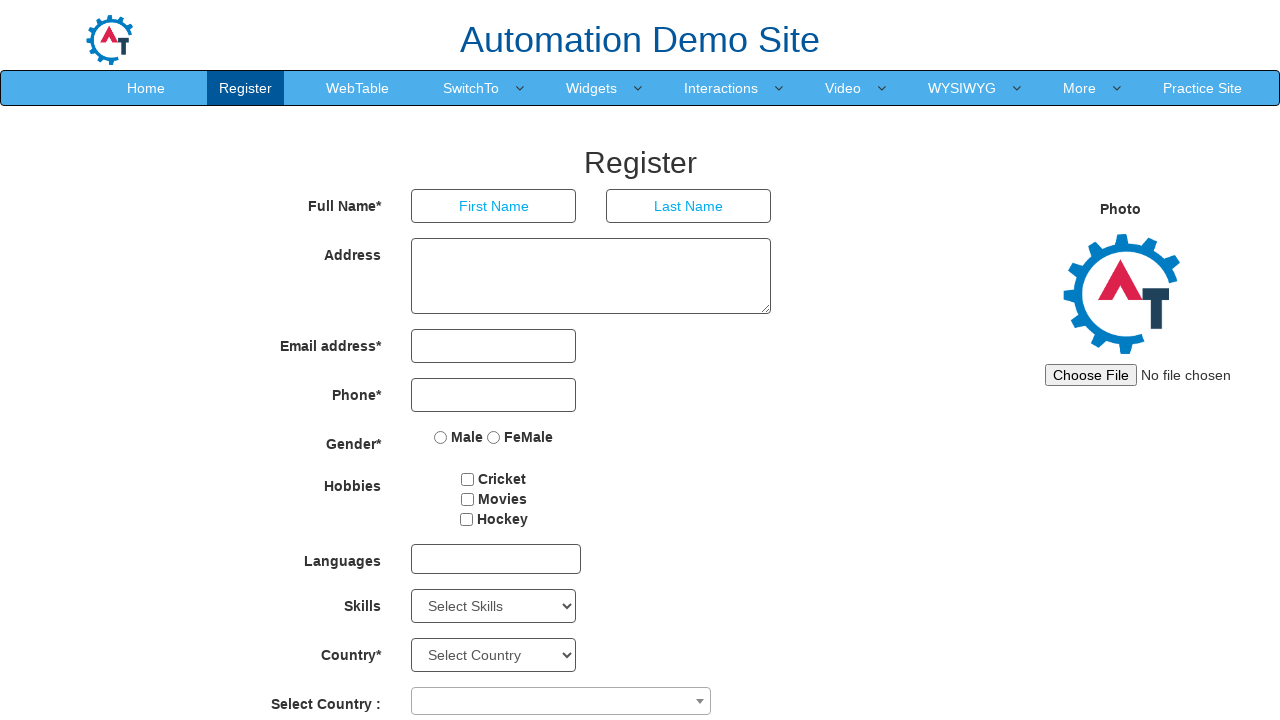

Navigated to registration form page
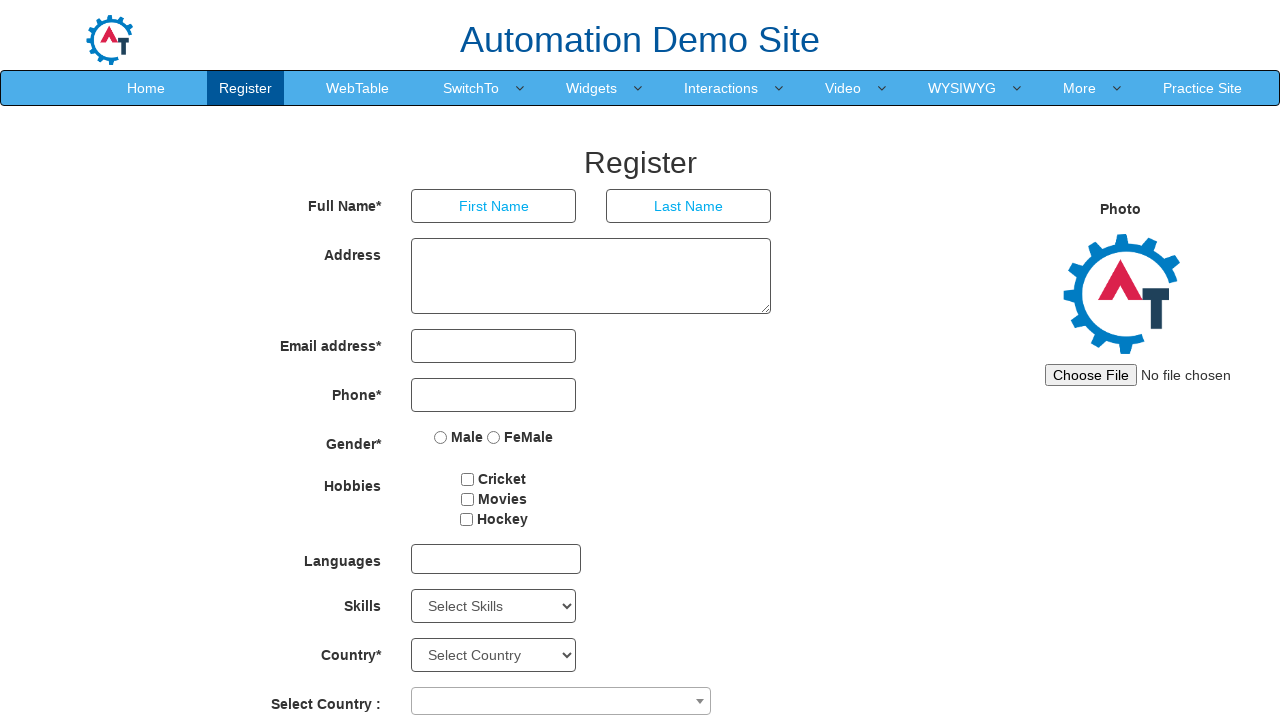

Filled last name field with 'Xavier' on //input[@placeholder='Last Name']
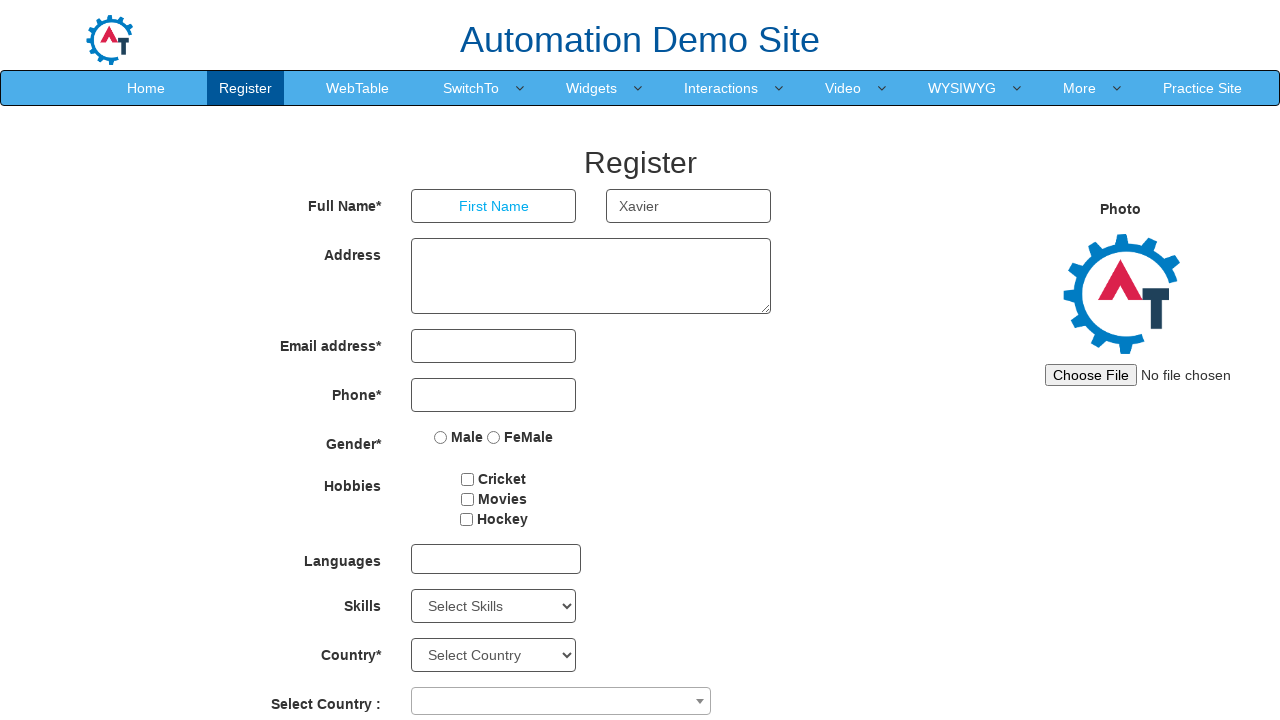

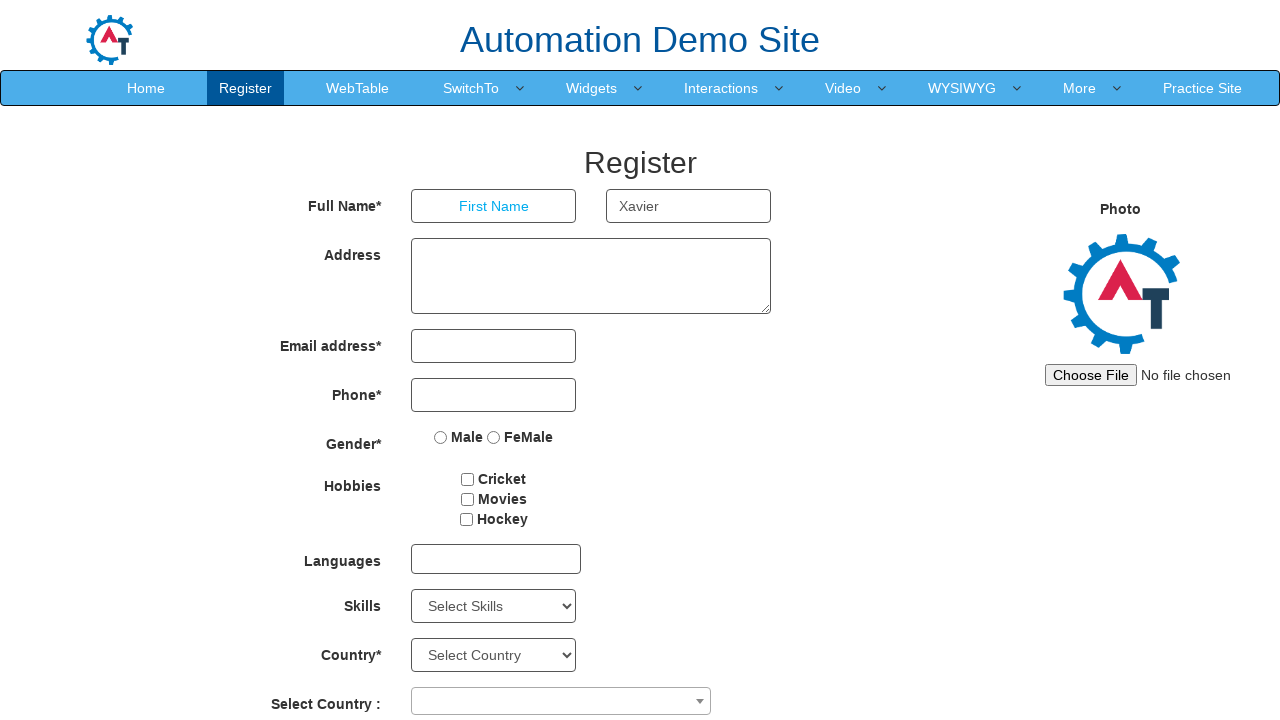